Tests user registration by filling out the registration form with user details and creating a new account

Starting URL: https://advantageonlineshopping.com/#/

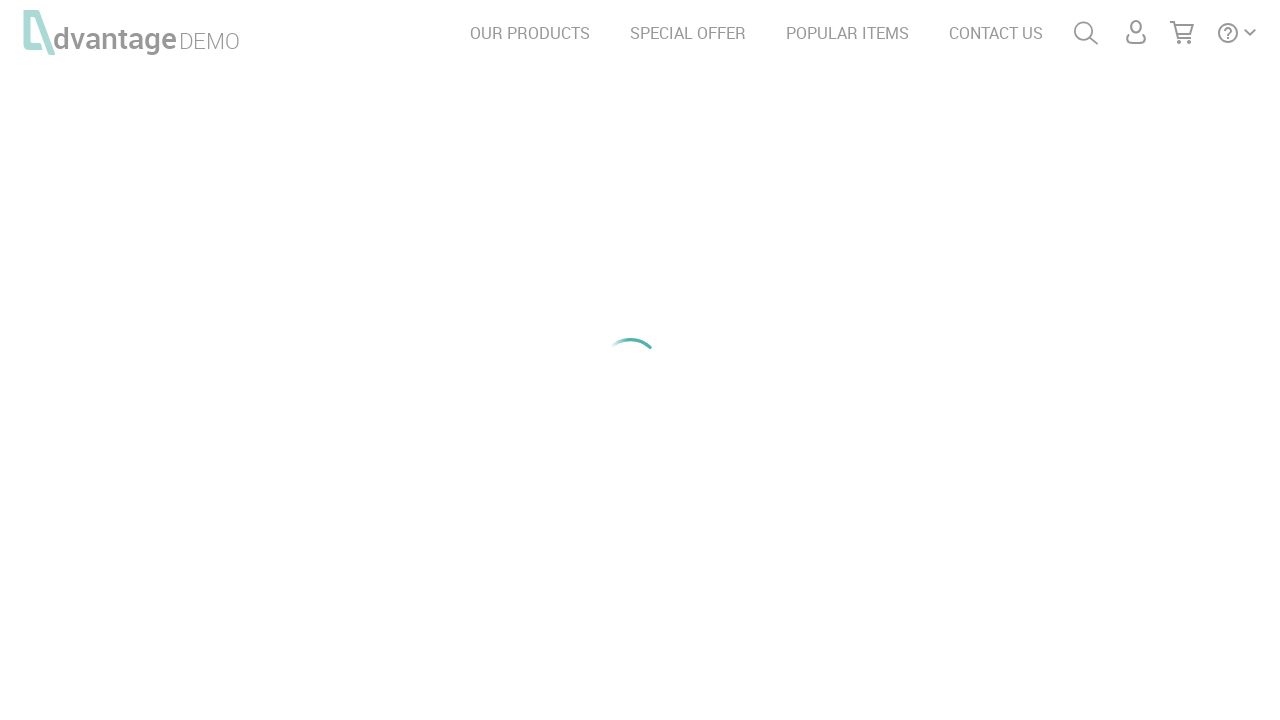

Clicked user menu to open login/register options at (1136, 32) on #menuUser
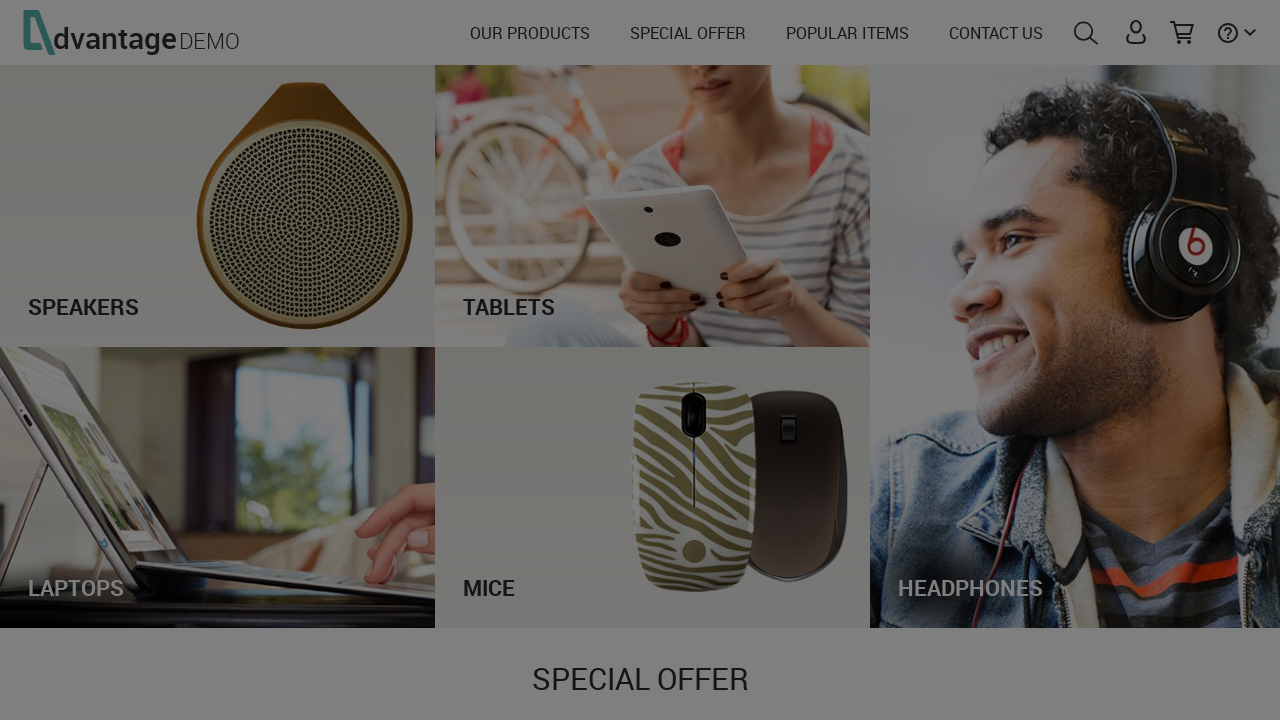

Waited 3 seconds for menu to open
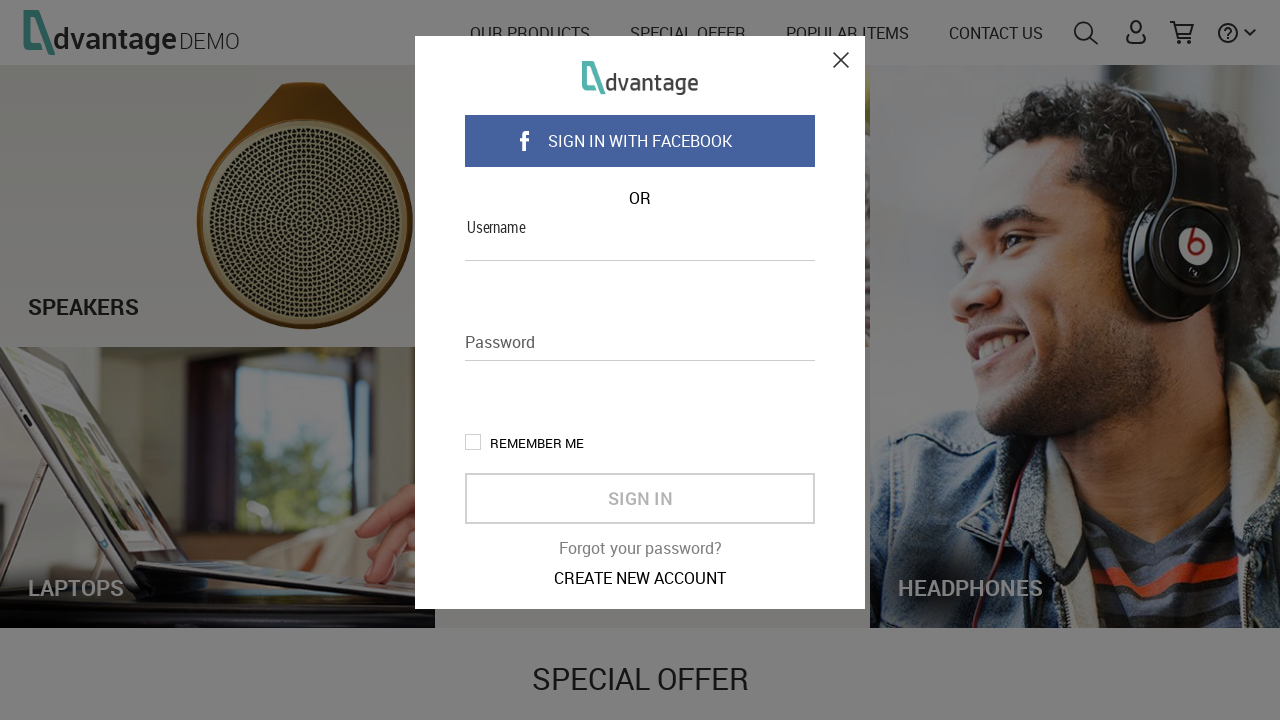

Clicked 'create new account' link at (640, 578) on a.create-new-account
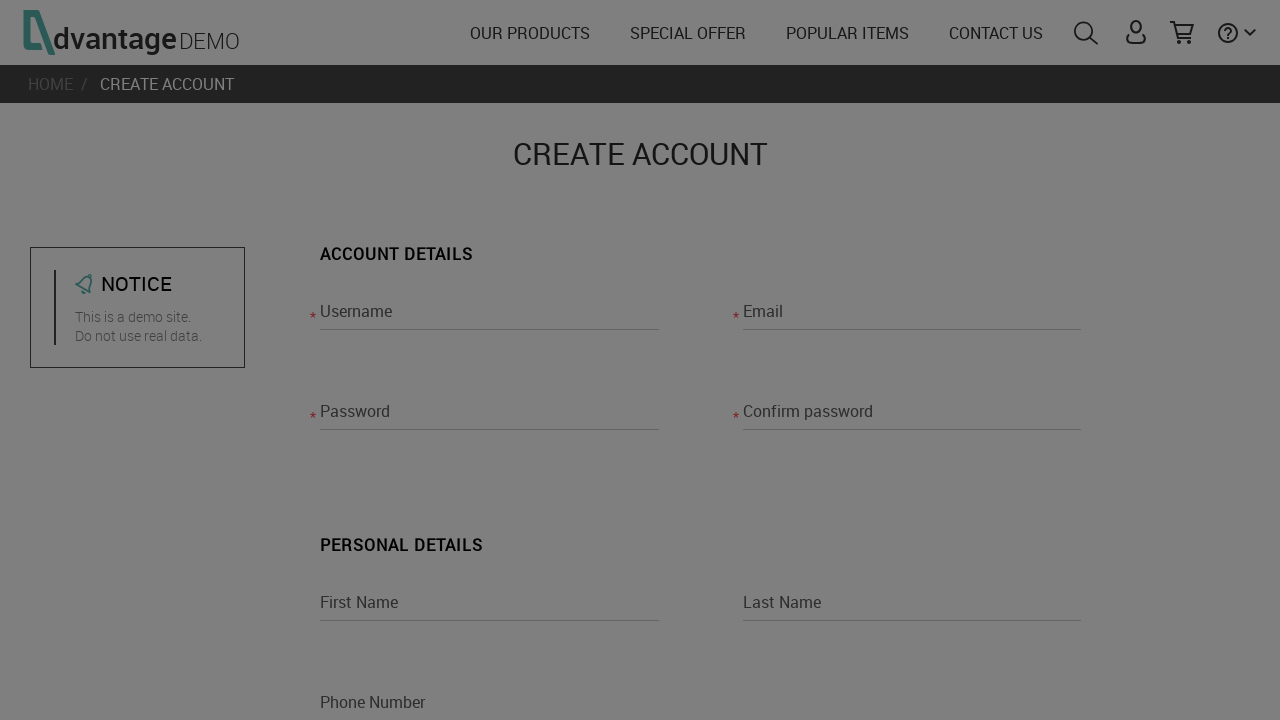

Waited 3 seconds for registration form to load
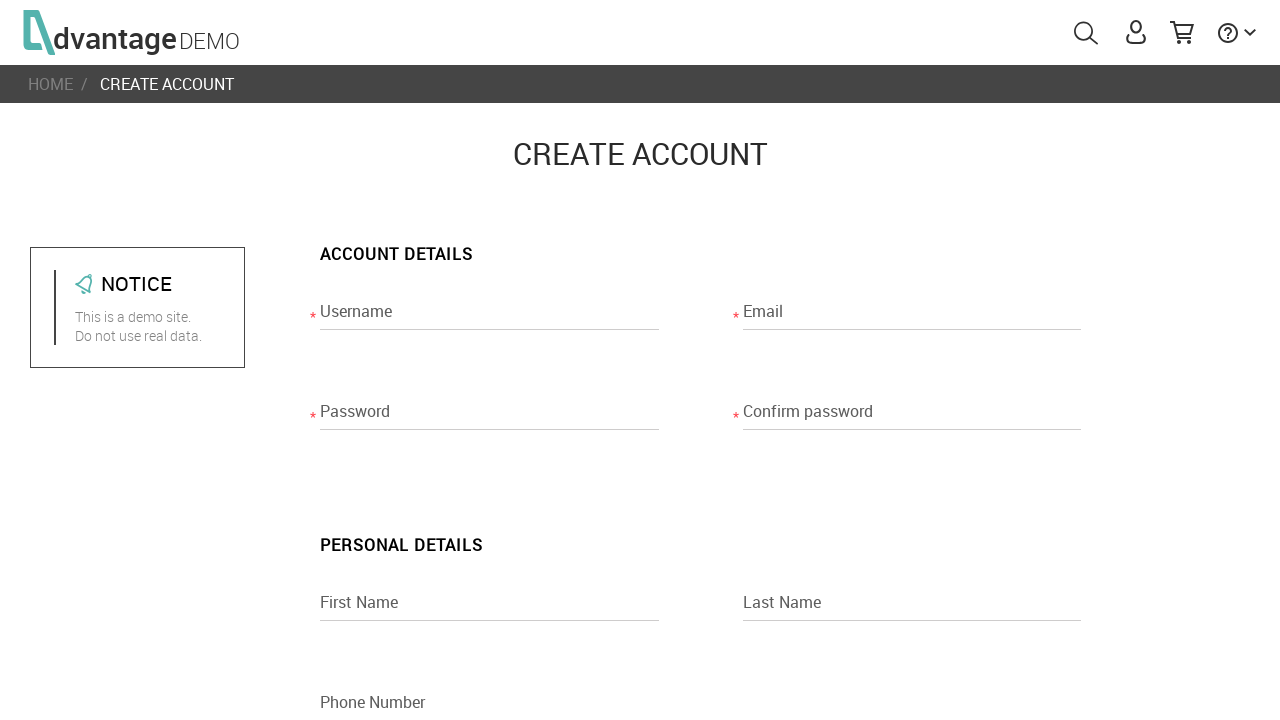

Filled username field with 'testuser_8473' on input[name='usernameRegisterPage']
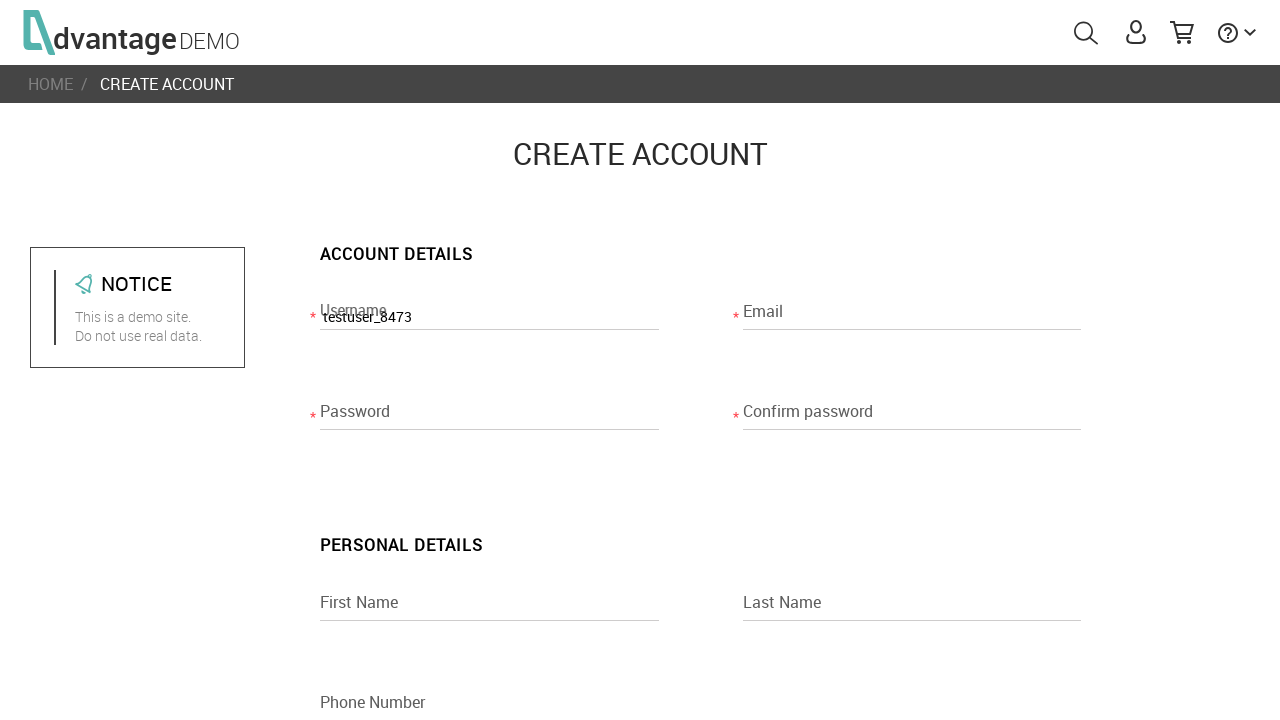

Filled password field with 'TestPass.456' on input[name='passwordRegisterPage']
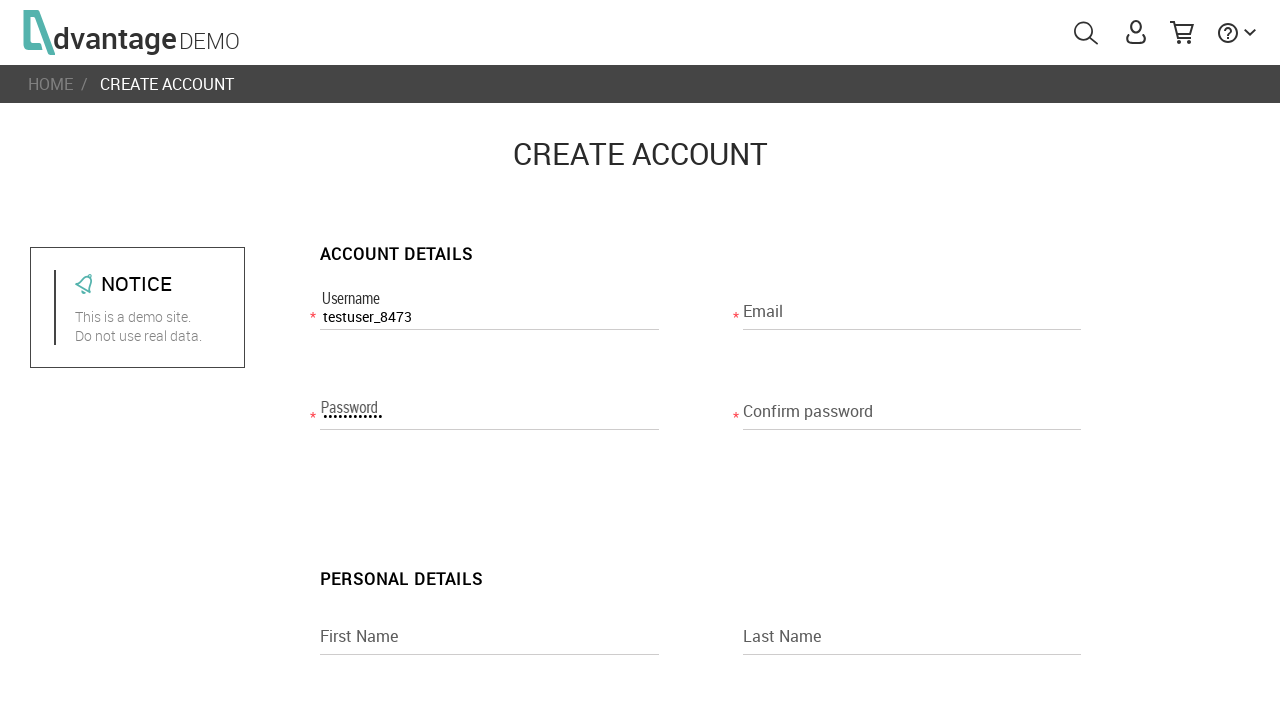

Filled confirm password field with 'TestPass.456' on input[name='confirm_passwordRegisterPage']
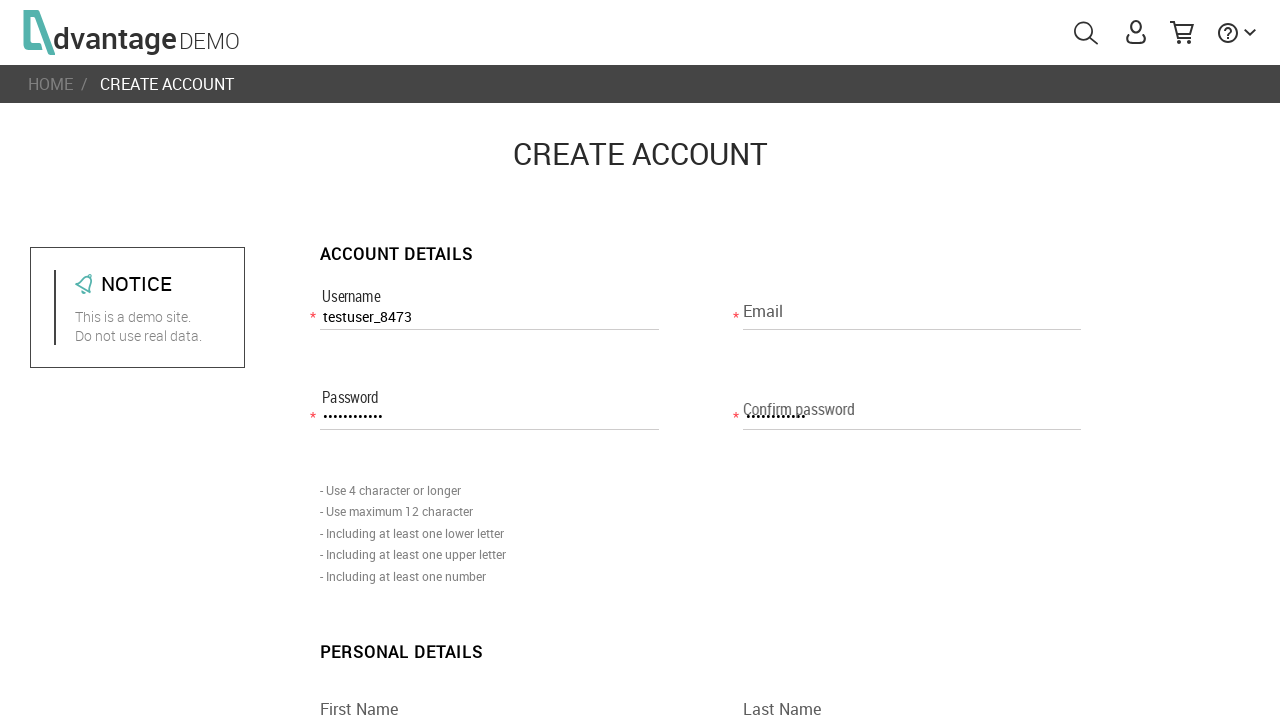

Filled first name field with 'John' on input[name='first_nameRegisterPage']
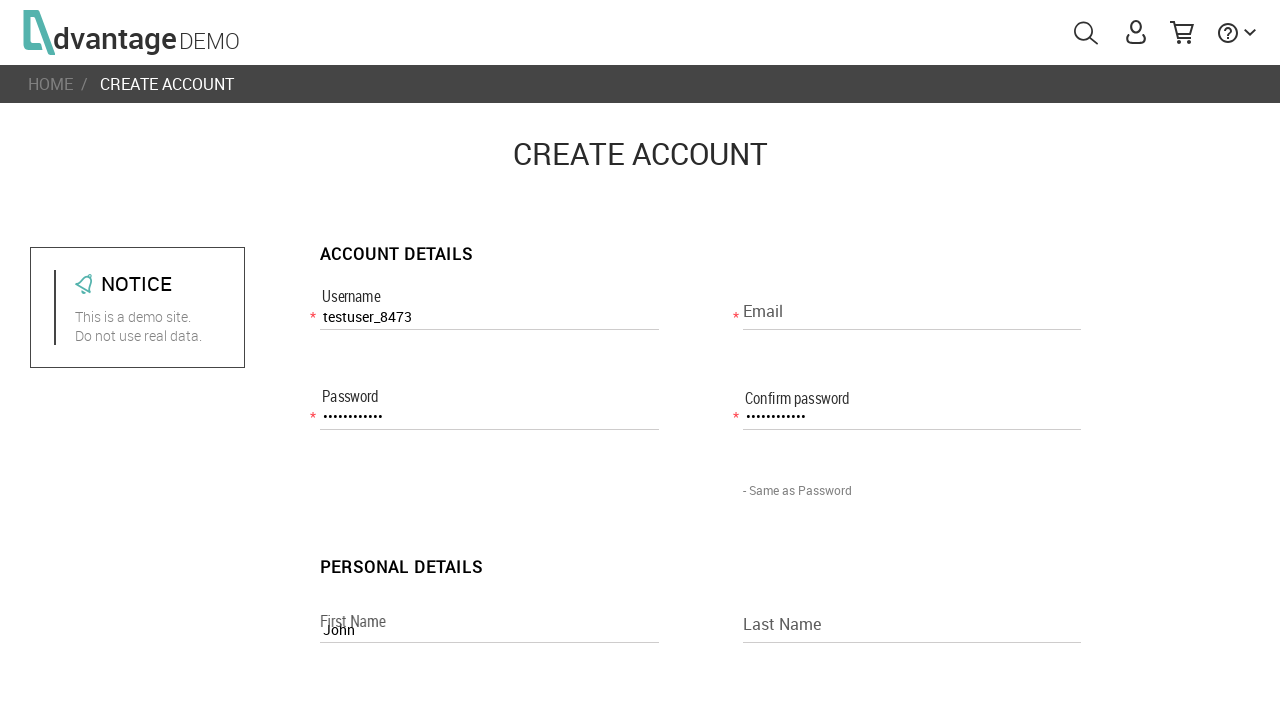

Filled last name field with 'Smith' on input[name='last_nameRegisterPage']
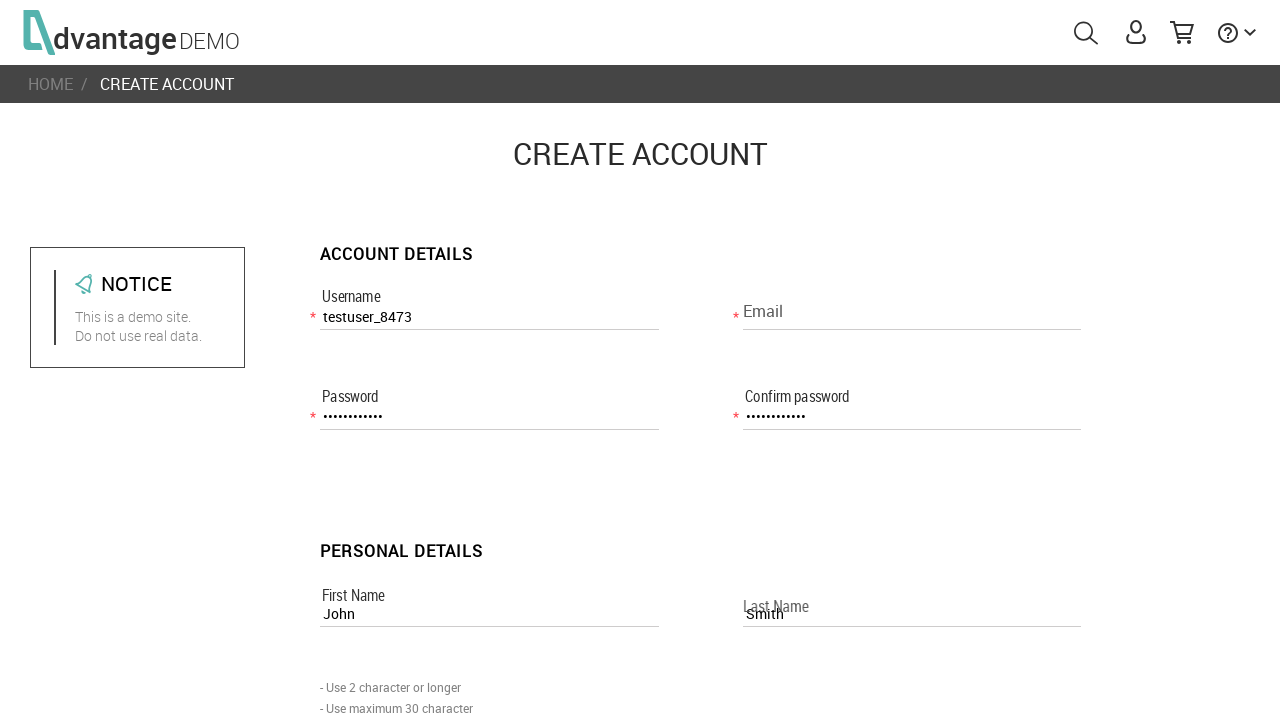

Filled email field with 'john.smith8473@example.com' on input[name='emailRegisterPage']
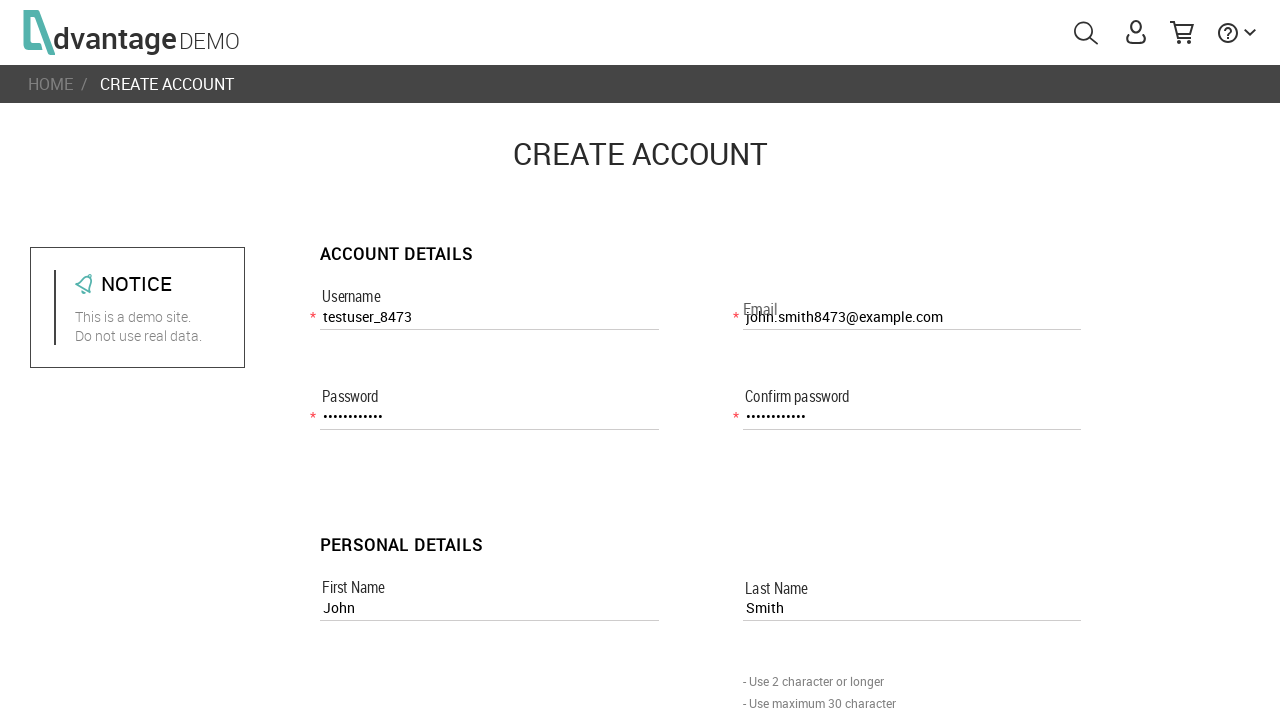

Filled phone number field with '5551234567' on input[name='phone_numberRegisterPage']
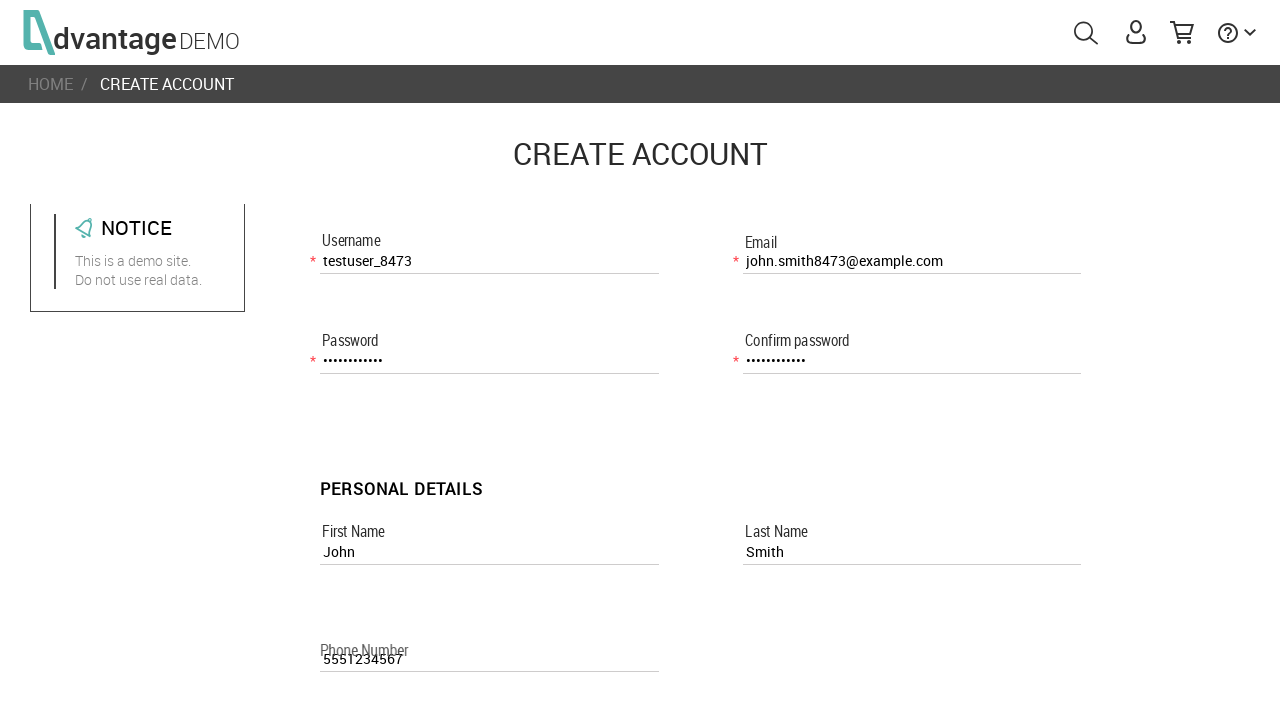

Selected 'Brazil' from country dropdown on select[name='countryListboxRegisterPage']
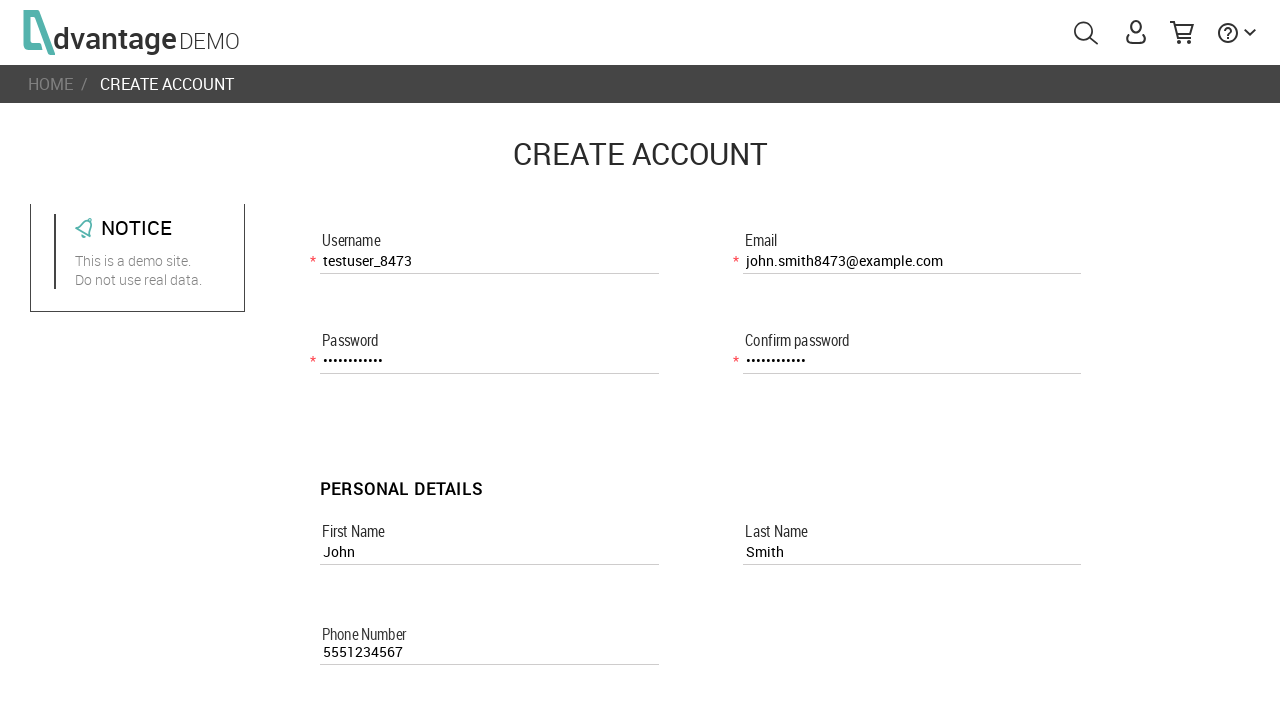

Filled city field with 'São Paulo' on input[name='cityRegisterPage']
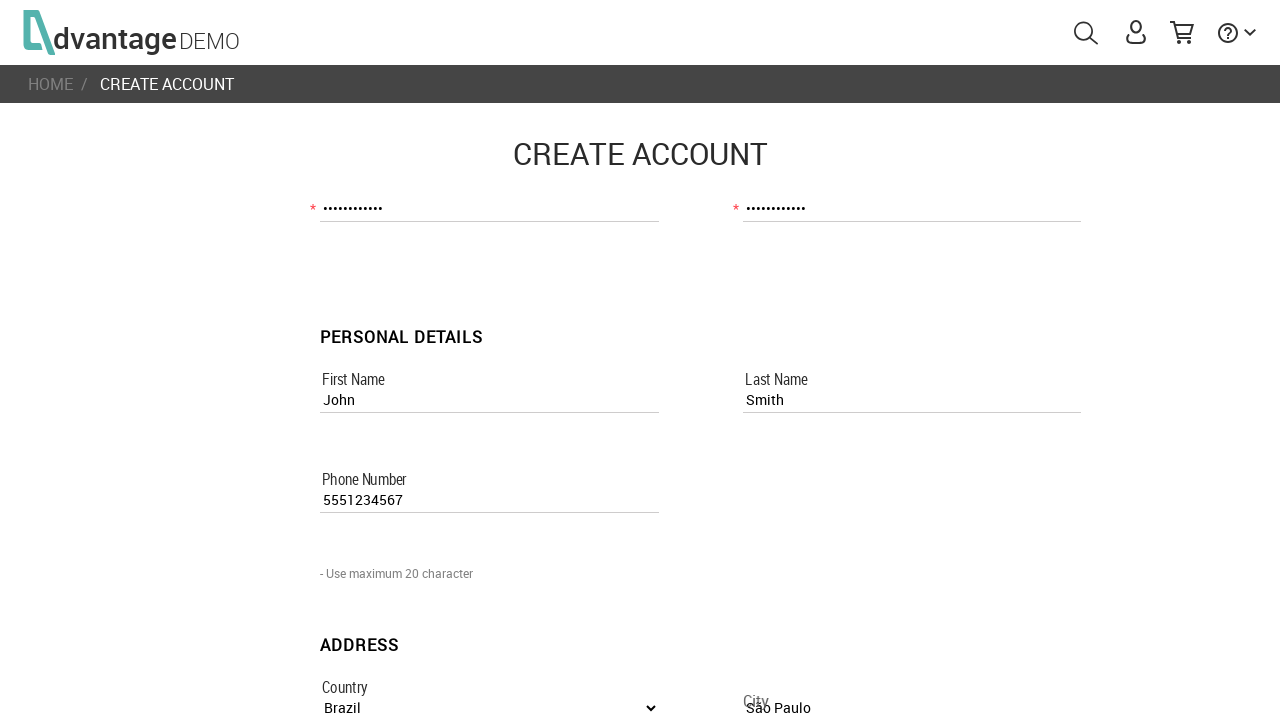

Filled address field with '123 Test Street' on input[name='addressRegisterPage']
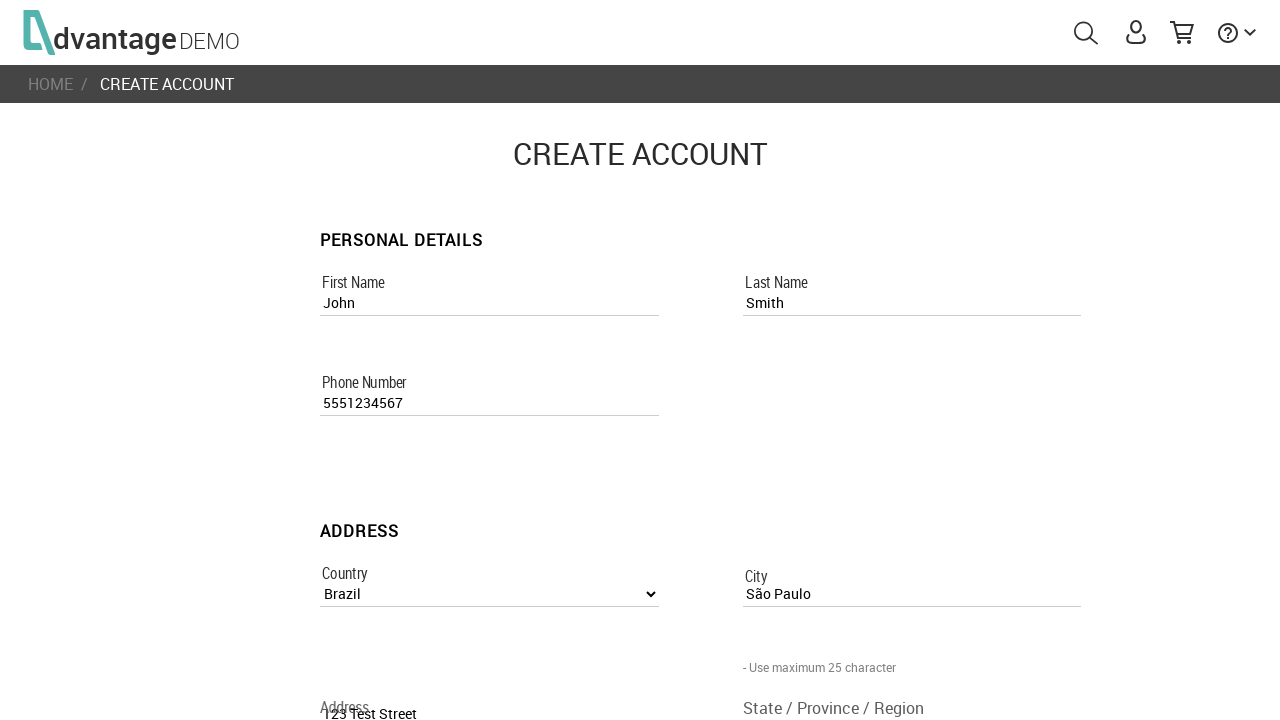

Filled state/province/region field with 'SP' on input[name='state_/_province_/_regionRegisterPage']
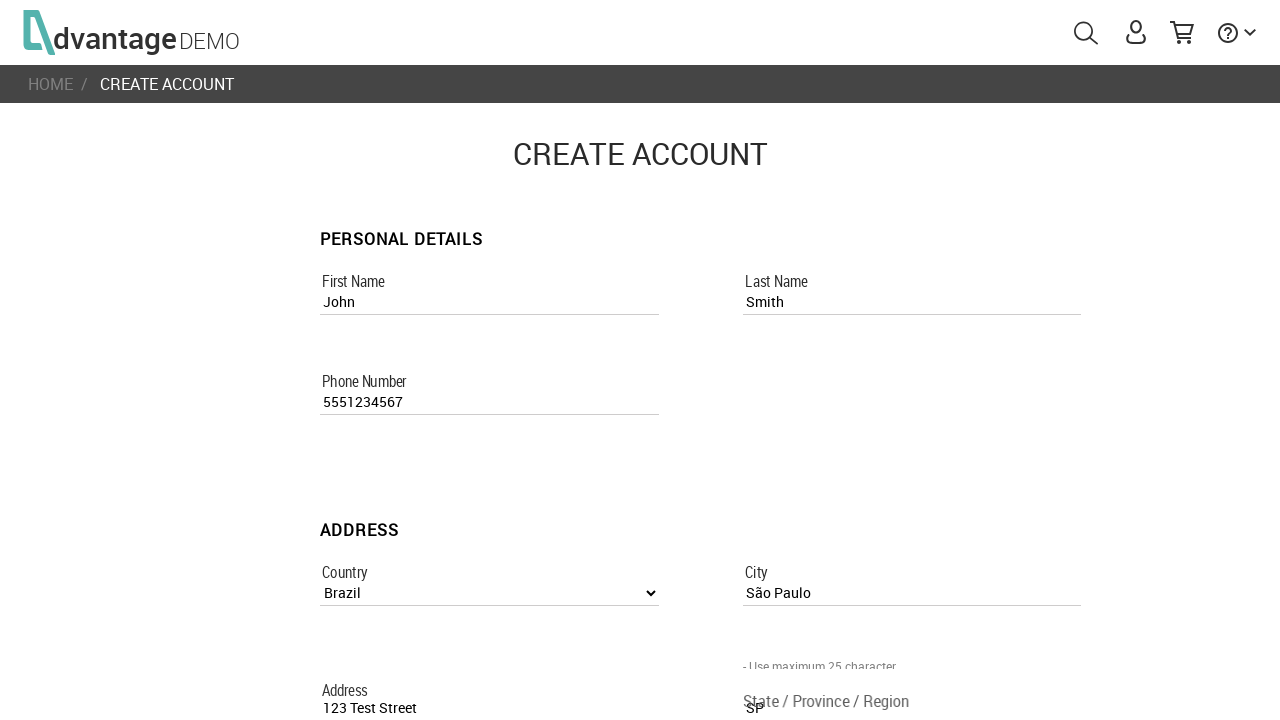

Filled postal code field with '01310100' on input[name='postal_codeRegisterPage']
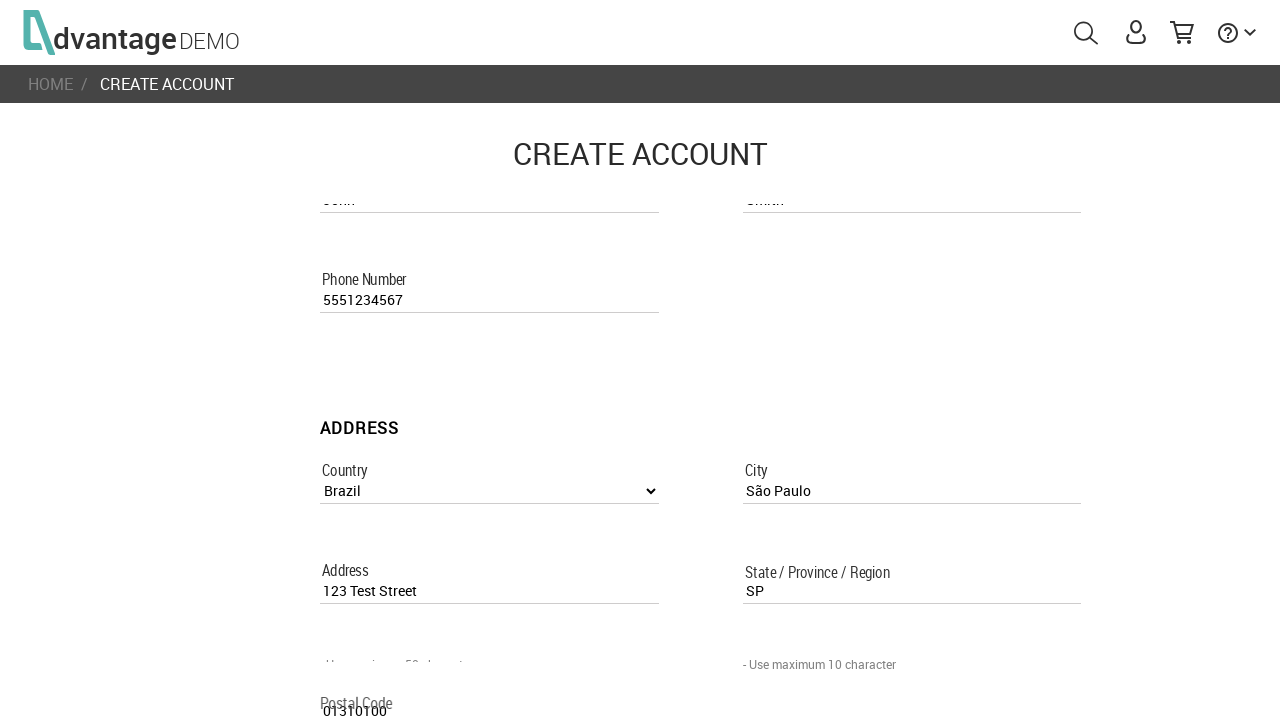

Clicked 'I agree' checkbox to accept terms at (328, 360) on input[name='i_agree']
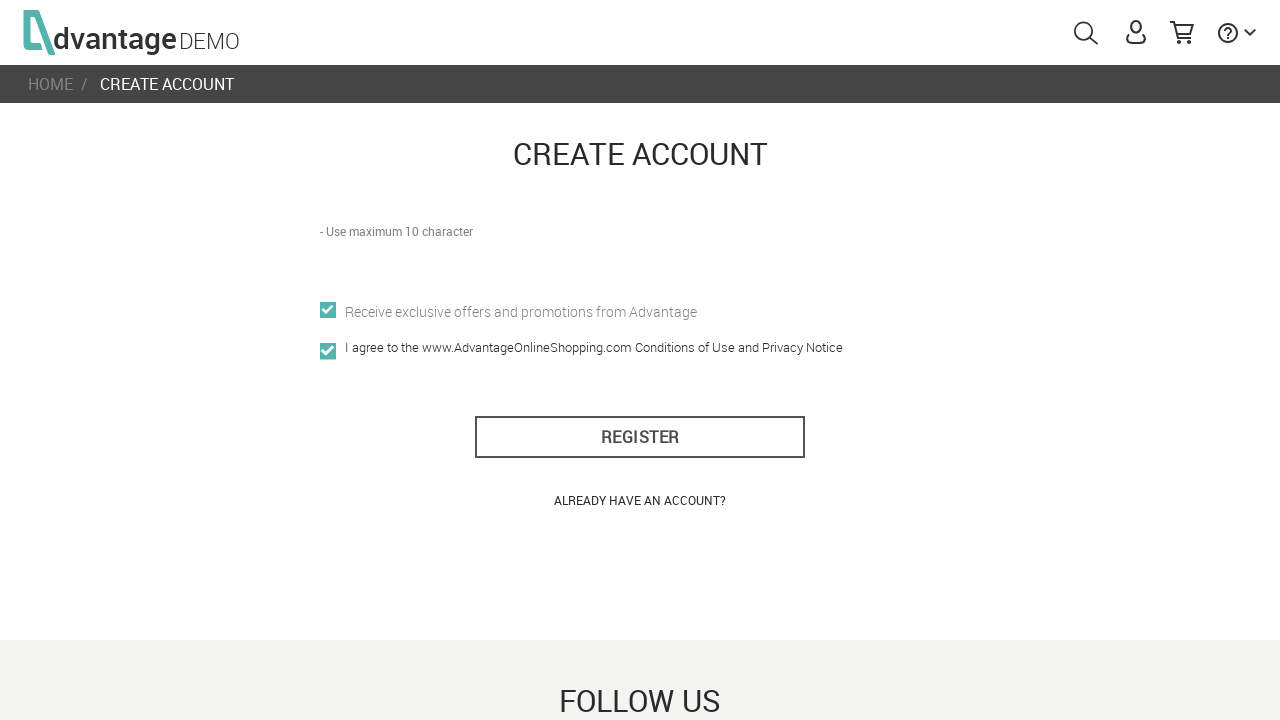

Waited 5 seconds for form validation
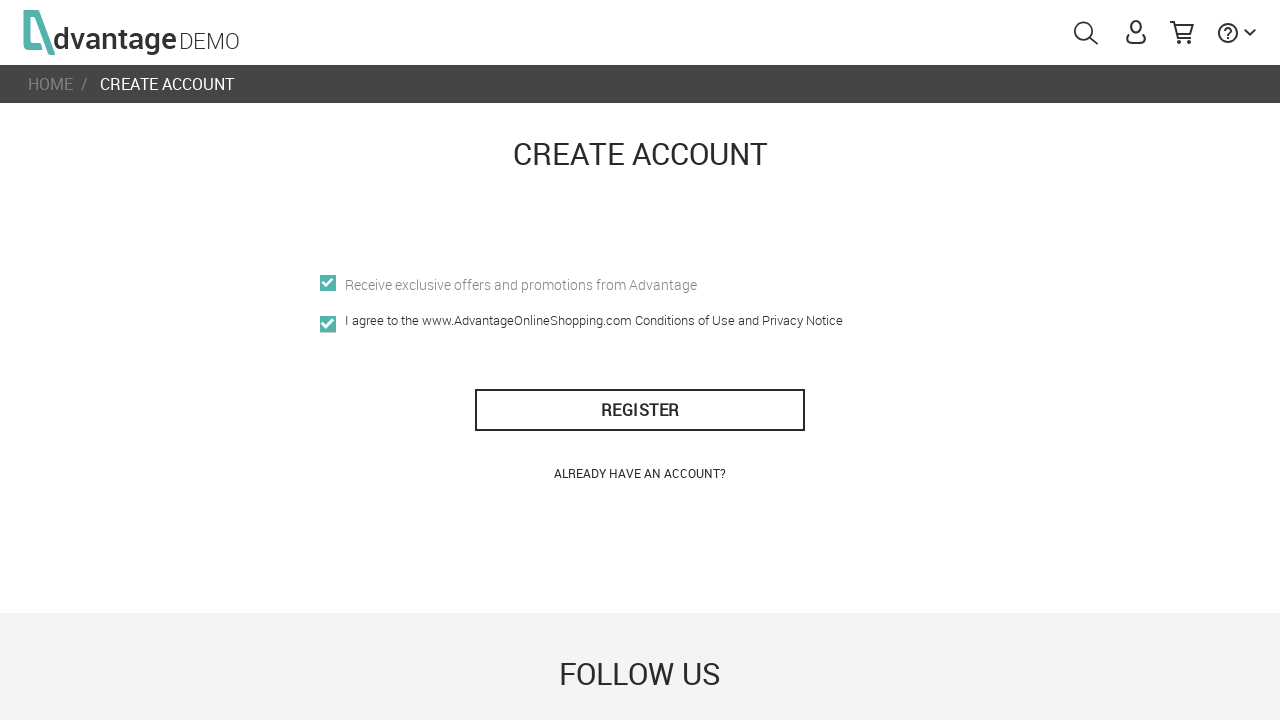

Clicked register button to submit form and create account at (640, 410) on #register_btn
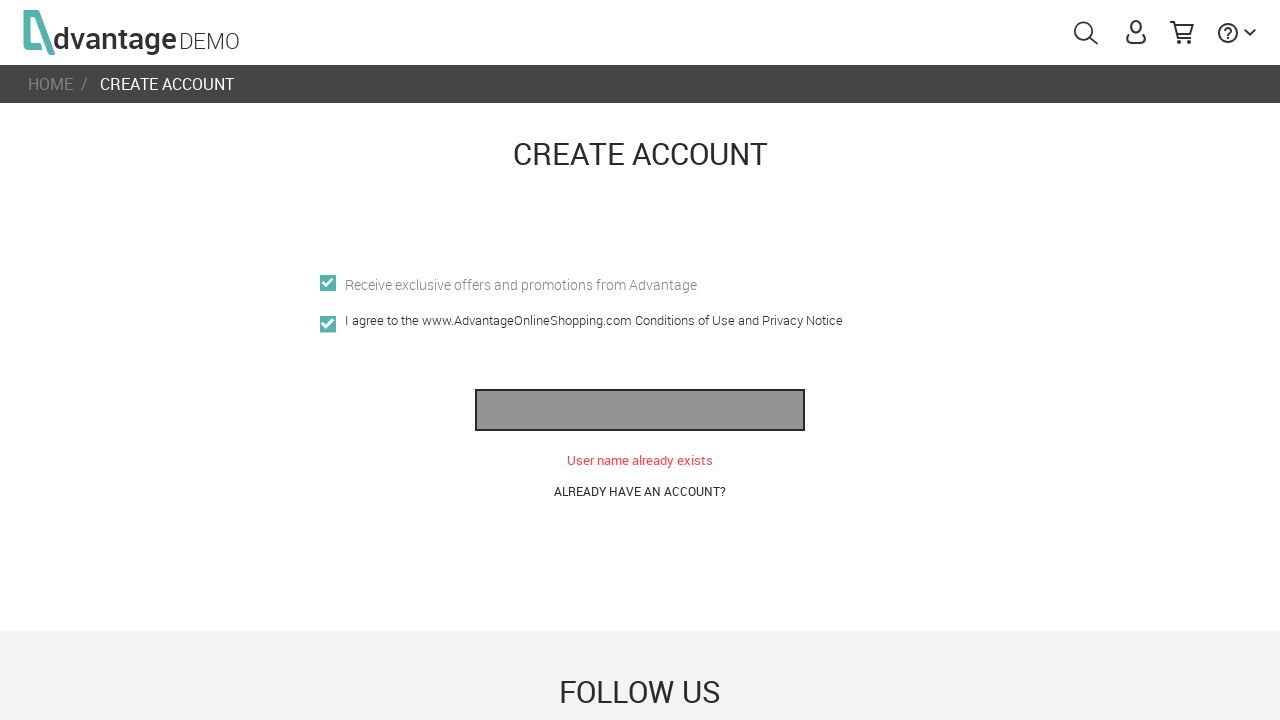

Waited 3 seconds for registration to complete
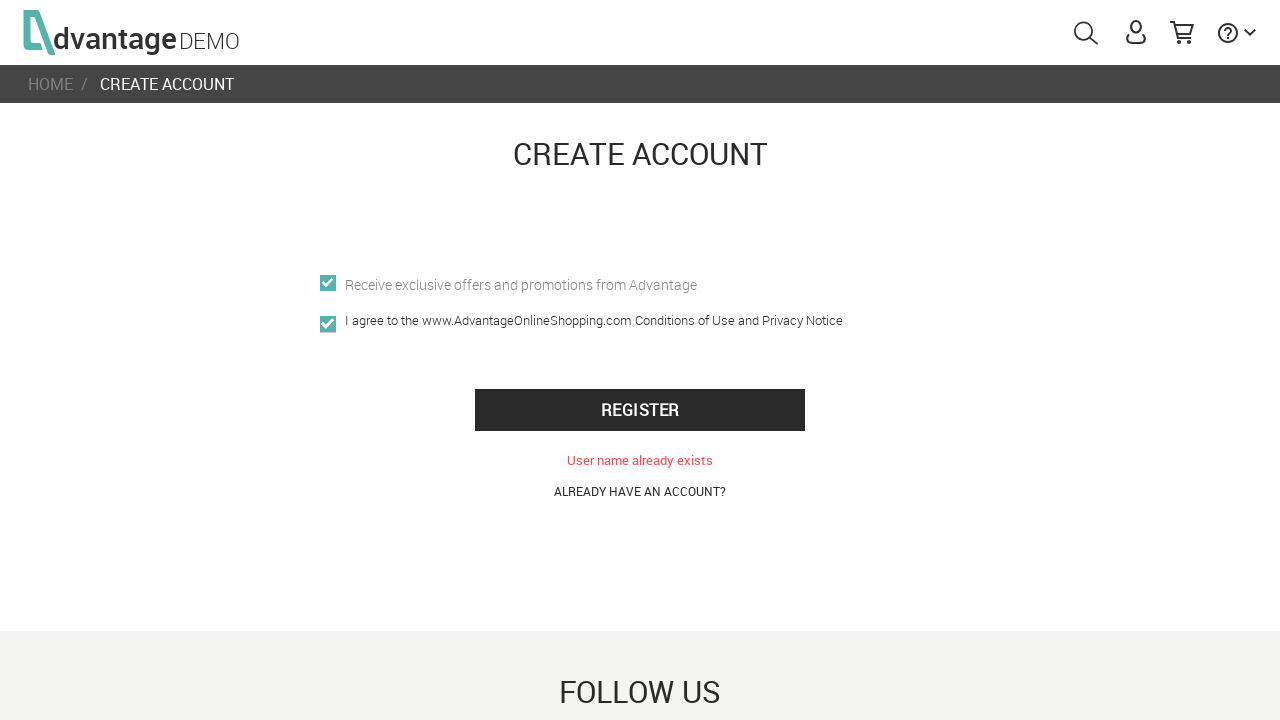

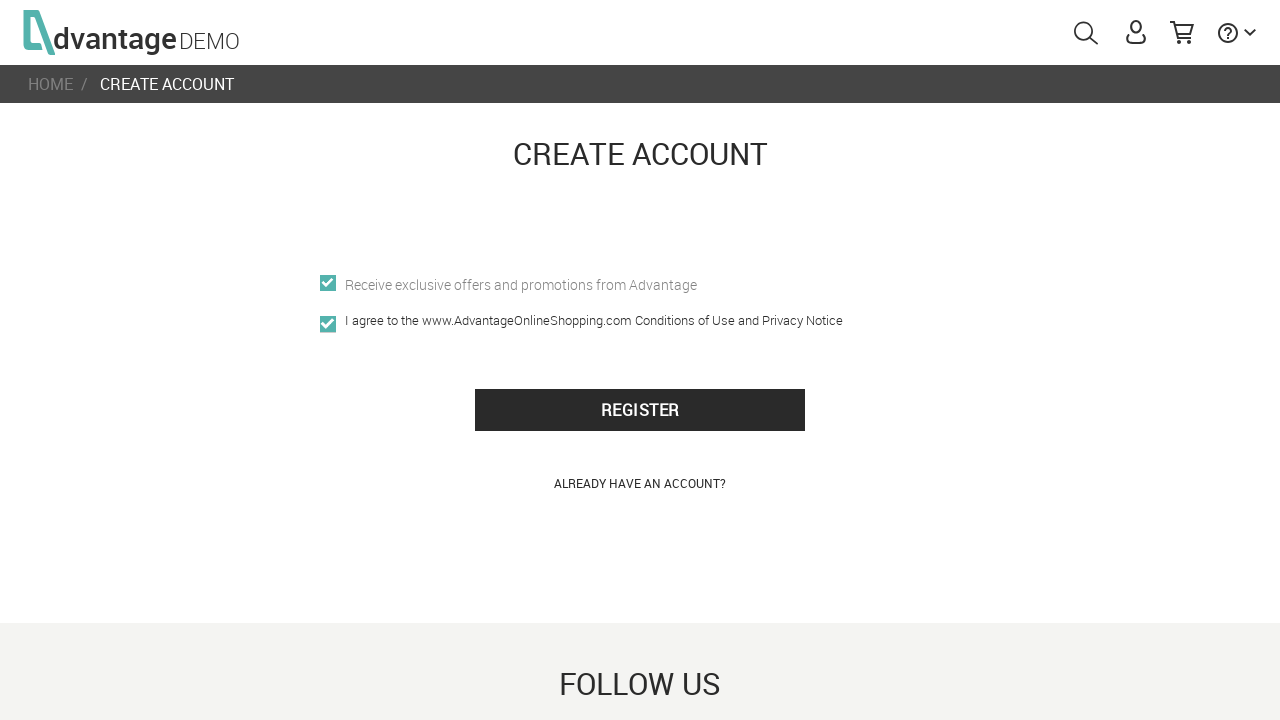